Tests iframe handling by switching to a single frame to enter text, then switching back to parent and navigating to nested iframes to enter text in an inner frame.

Starting URL: http://demo.automationtesting.in/Frames.html

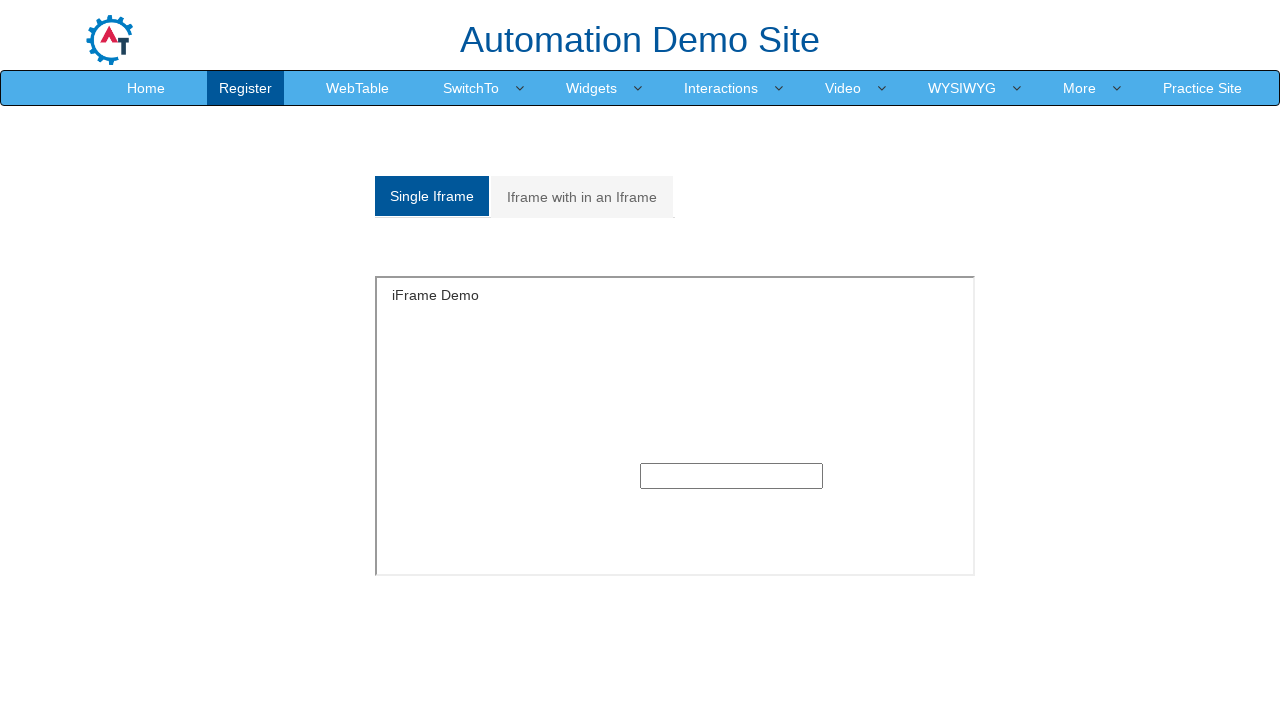

Located single frame with src='SingleFrame.html'
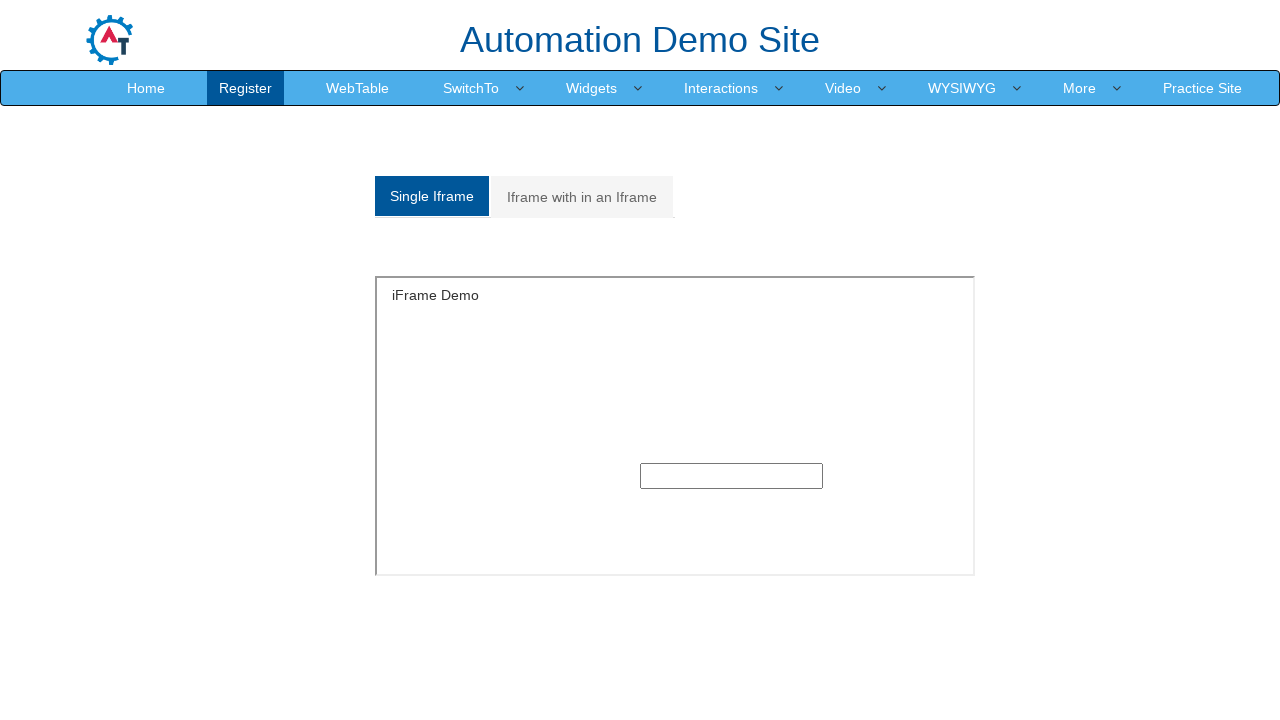

Entered 'Independent Frames' in text field within single frame on iframe[src='SingleFrame.html'] >> internal:control=enter-frame >> input[type='te
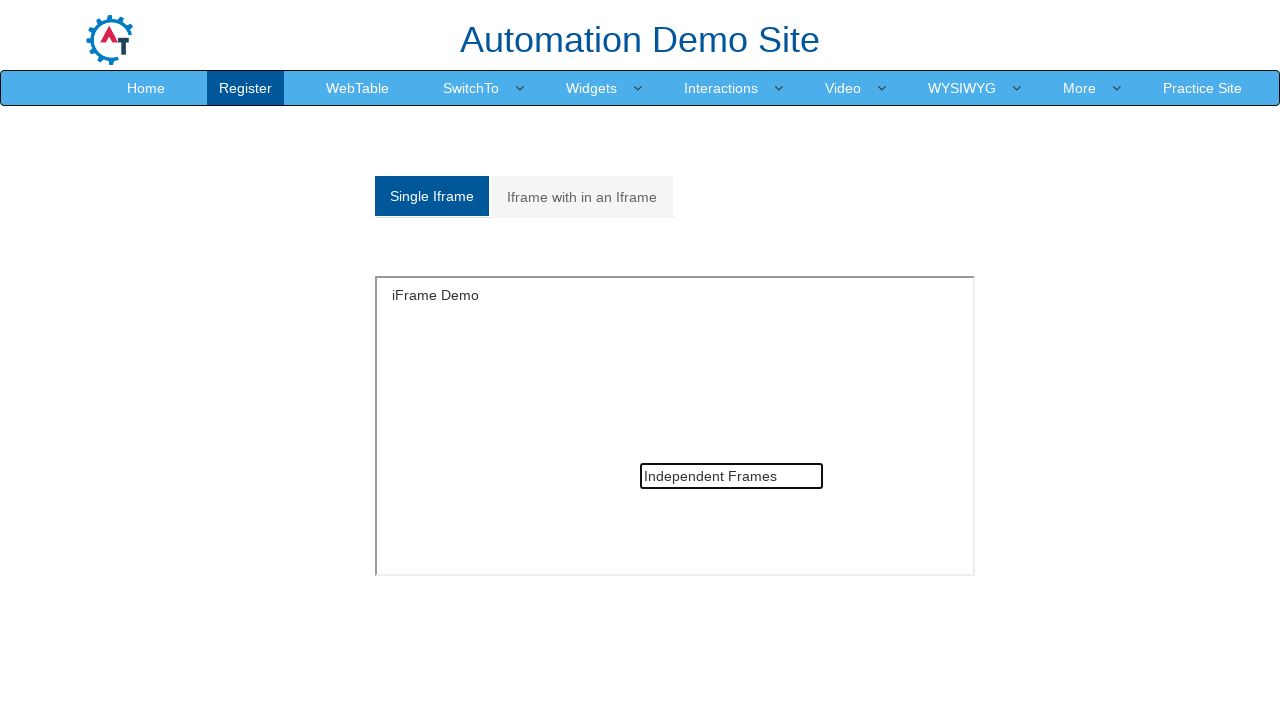

Clicked on 'Iframe with in an Iframe' tab at (582, 197) on text=Iframe with in an Iframe
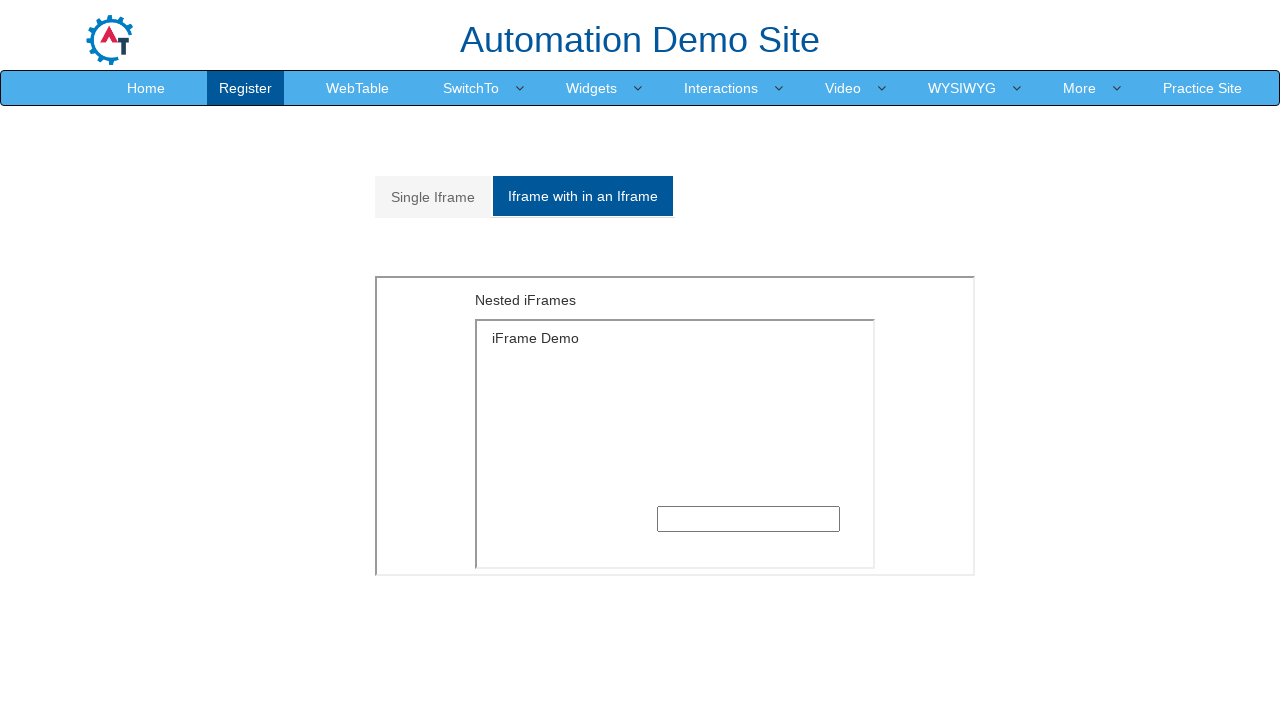

Located outer frame with src='MultipleFrames.html'
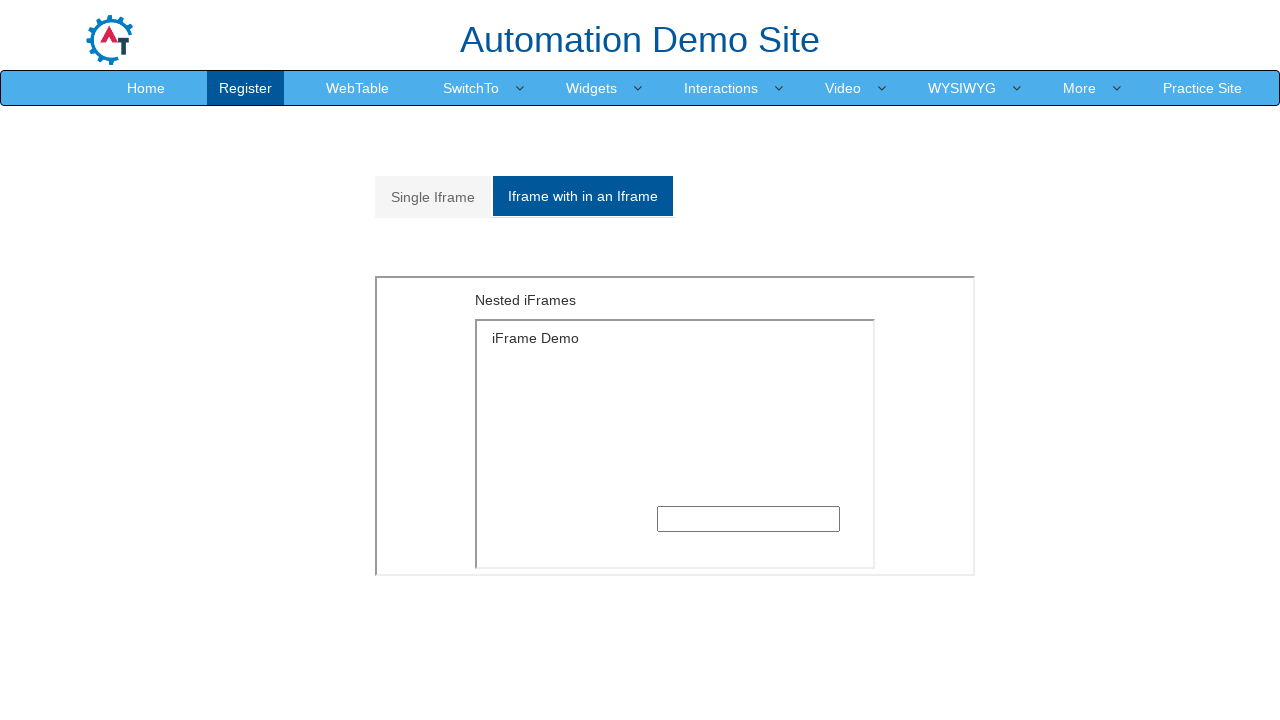

Located first nested frame inside outer frame
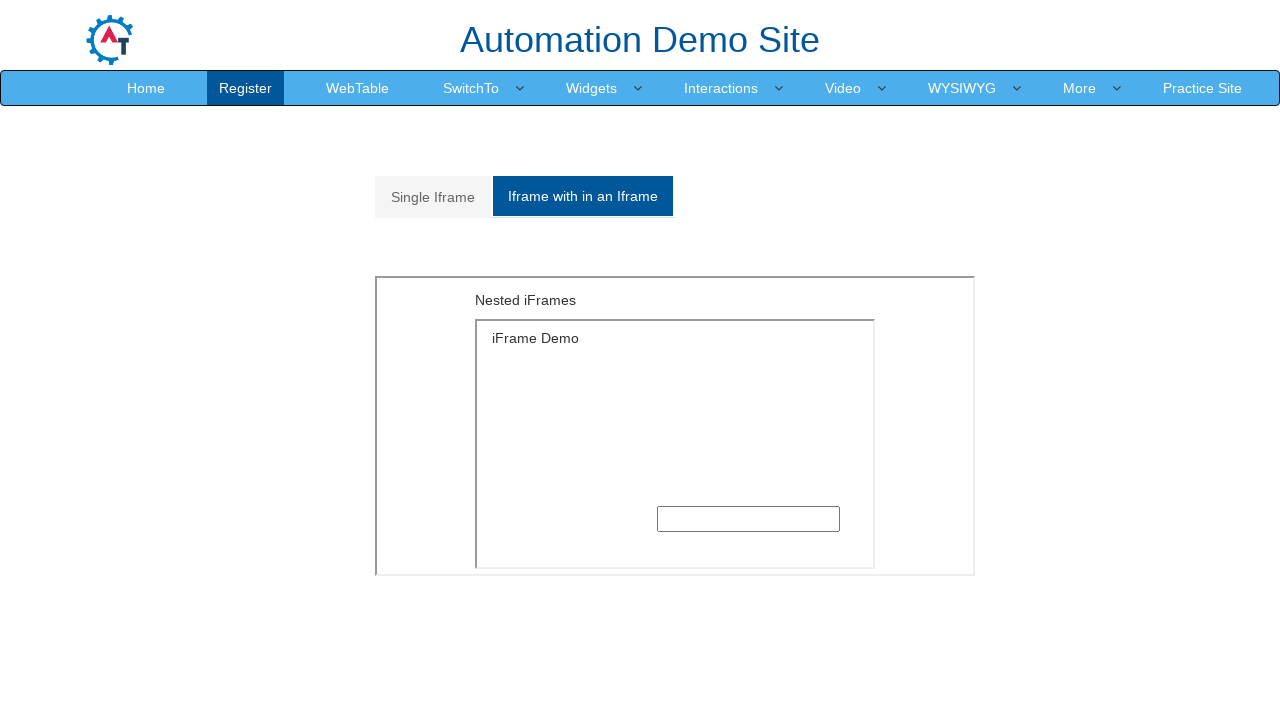

Entered 'Inline Frames' in text field within nested frame on iframe[src='MultipleFrames.html'] >> internal:control=enter-frame >> iframe >> n
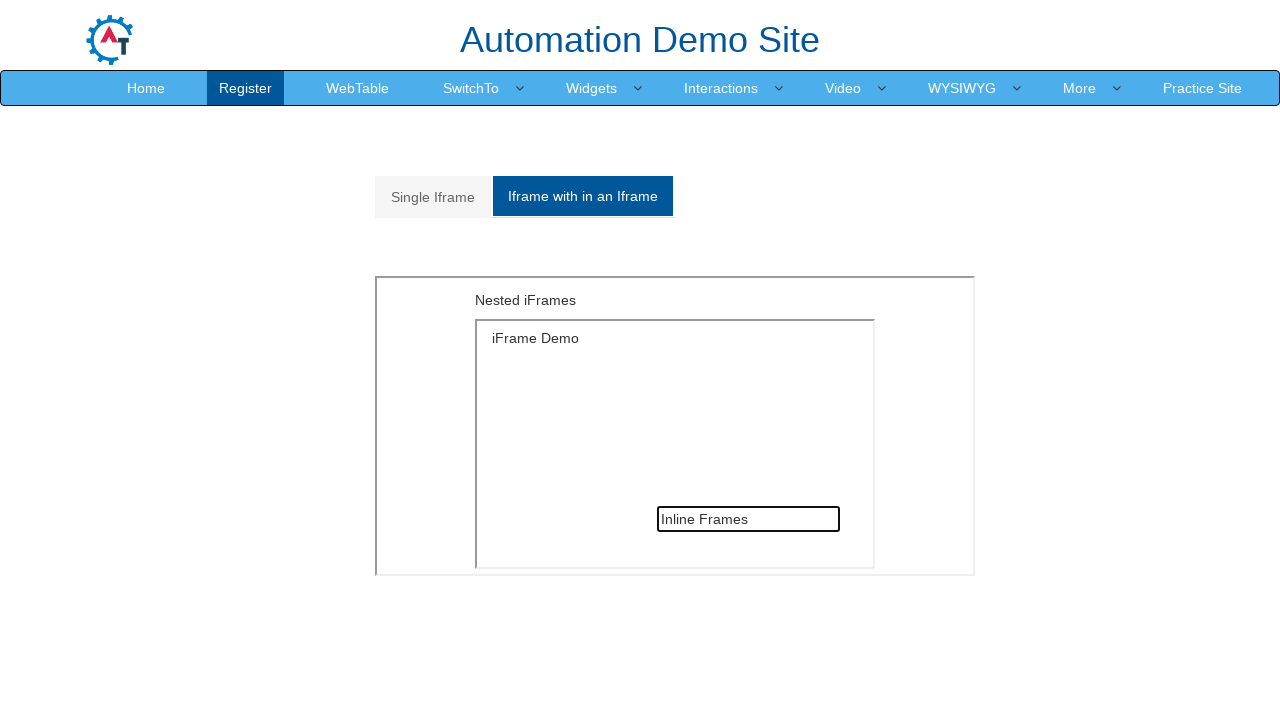

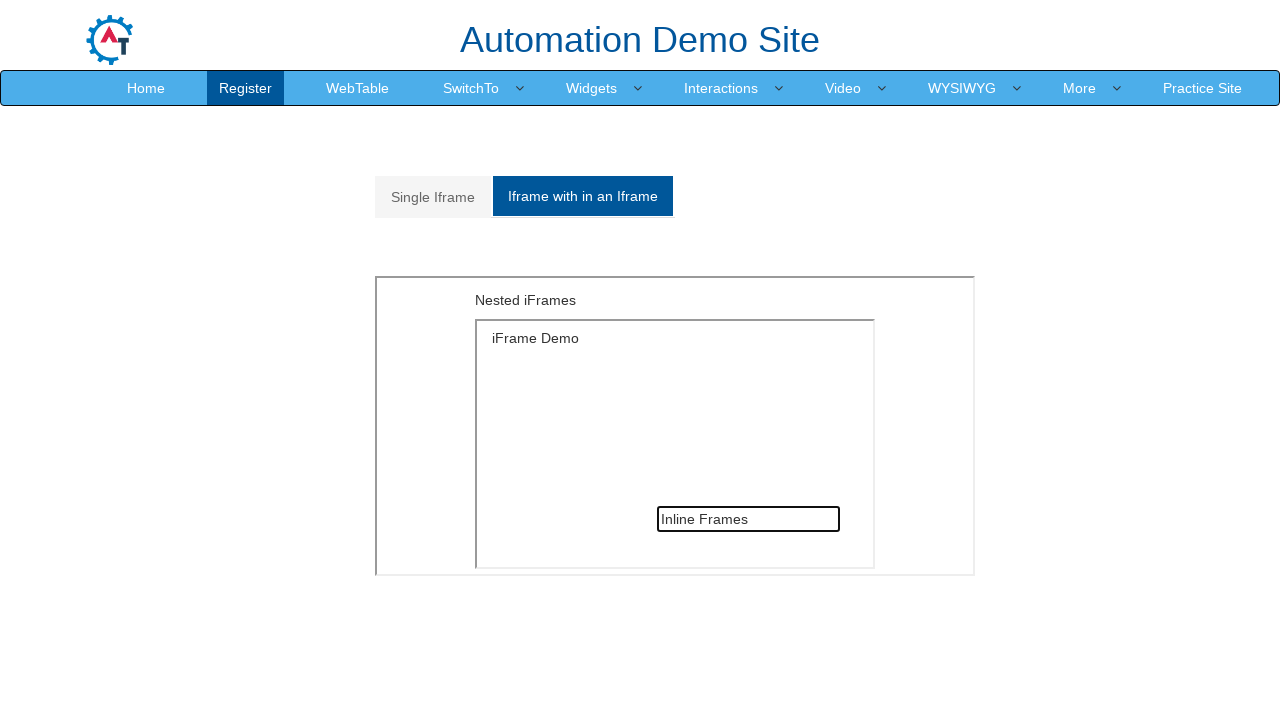